Tests dropdown functionality on the demo page by selecting "Tiny Home" from the home type dropdown and "East Coast" from the location dropdown.

Starting URL: https://demo.evinced.com

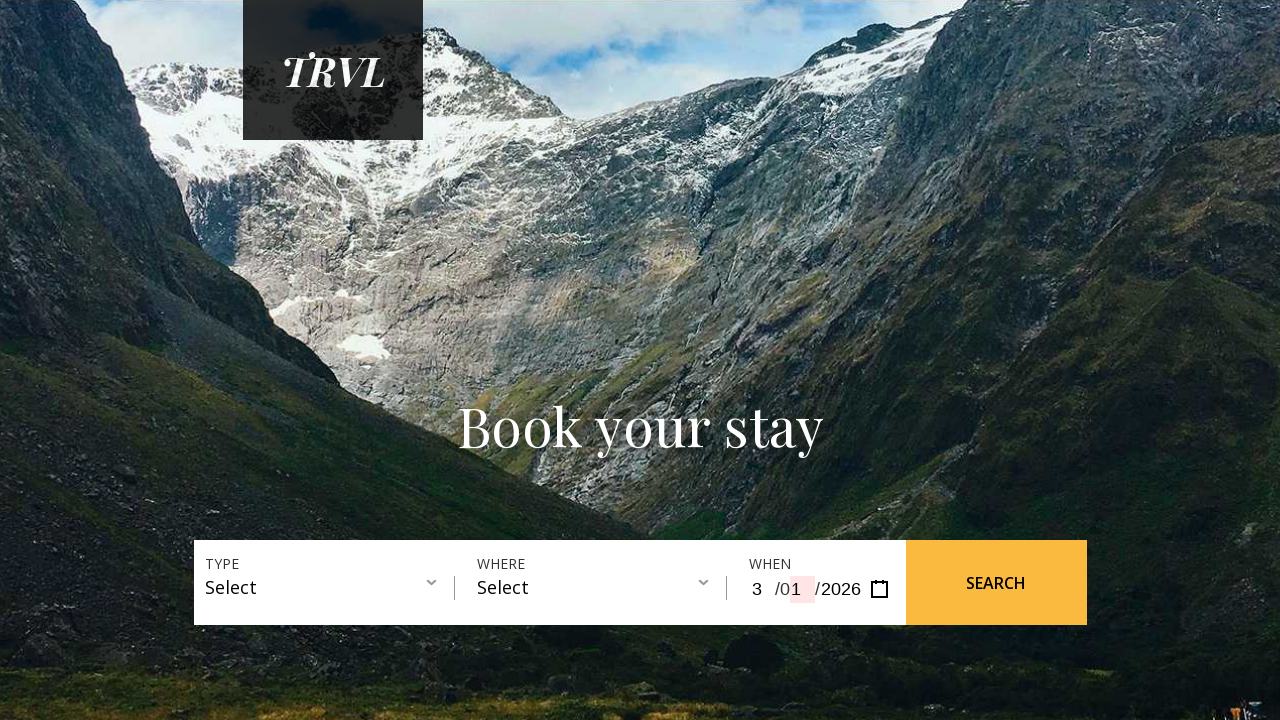

Clicked home type dropdown to expand options at (330, 588) on #gatsby-focus-wrapper > main > div.wrapper-banner > div.filter-container > div:n
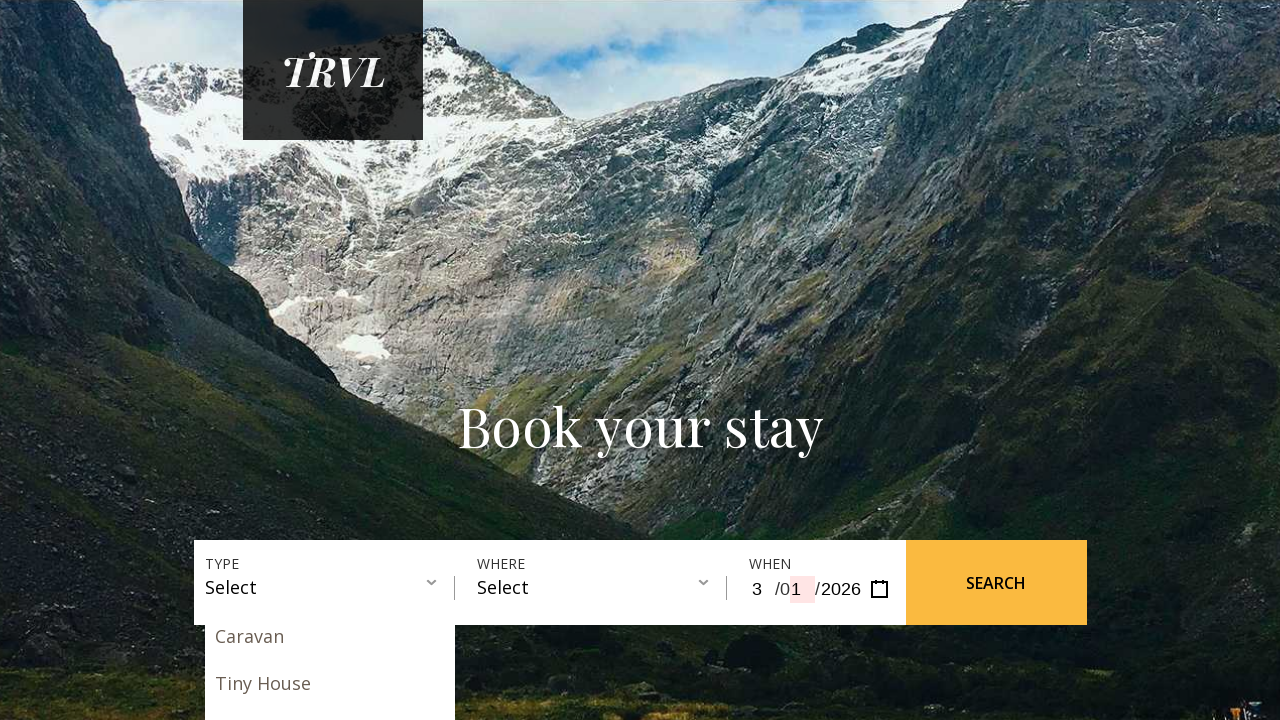

Selected 'Tiny Home' from home type dropdown at (330, 683) on #gatsby-focus-wrapper > main > div.wrapper-banner > div.filter-container > div:n
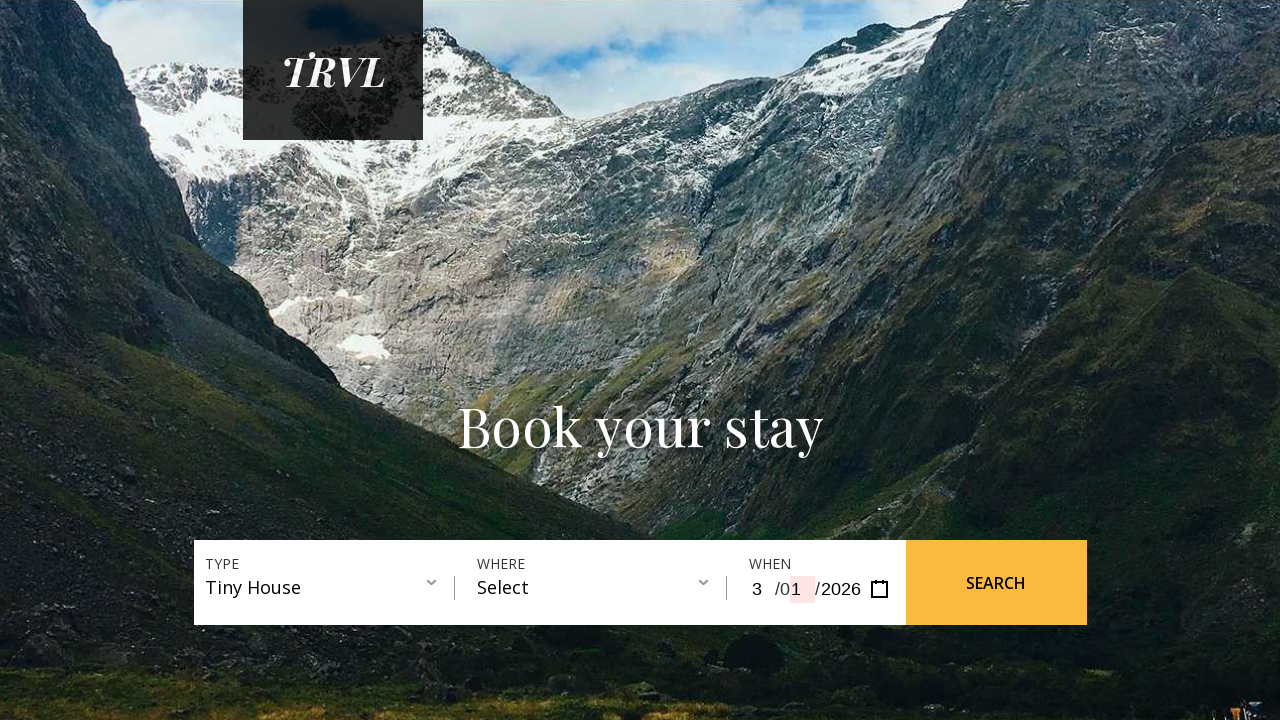

Clicked location dropdown to expand options at (602, 588) on #gatsby-focus-wrapper > main > div.wrapper-banner > div.filter-container > div:n
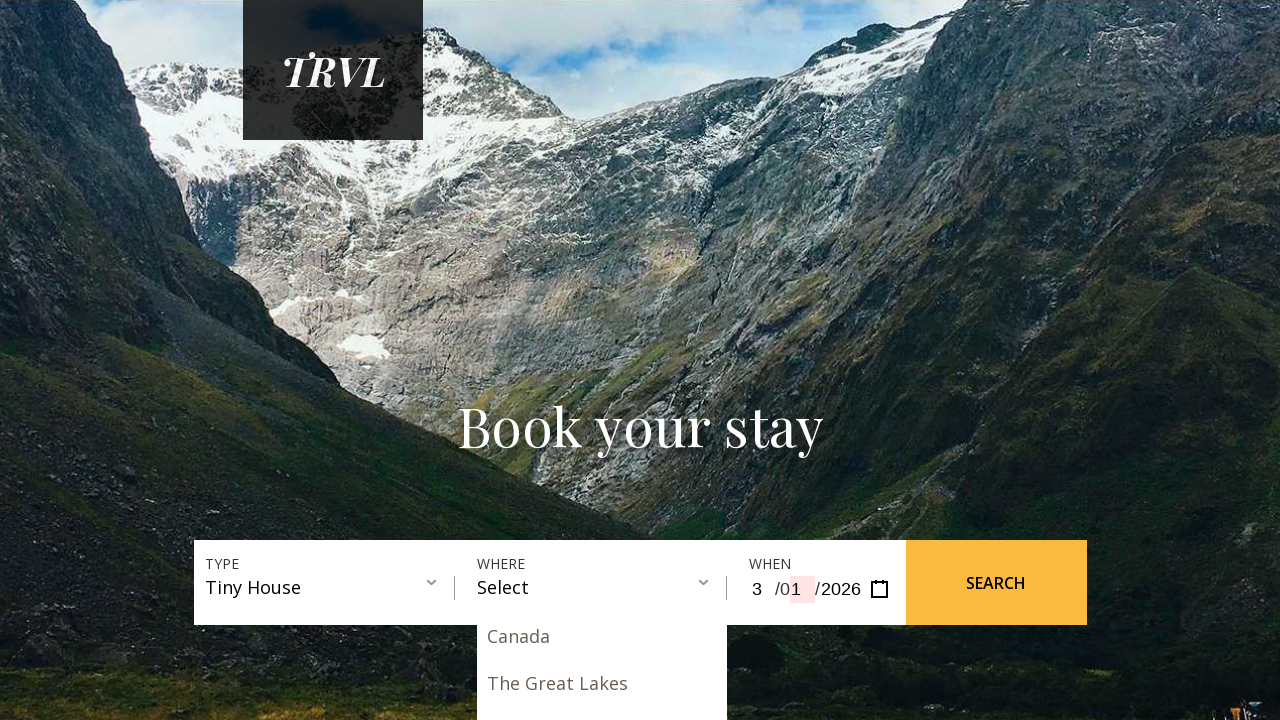

Selected 'East Coast' from location dropdown at (602, 703) on #gatsby-focus-wrapper > main > div.wrapper-banner > div.filter-container > div:n
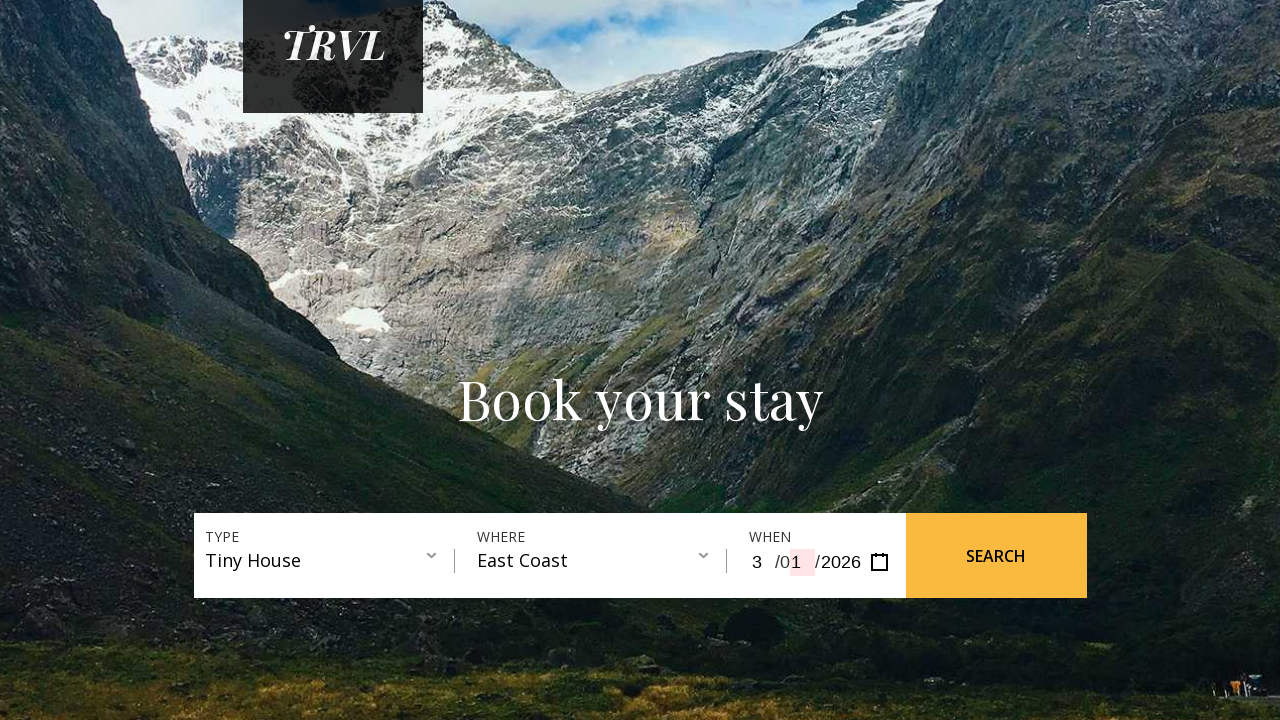

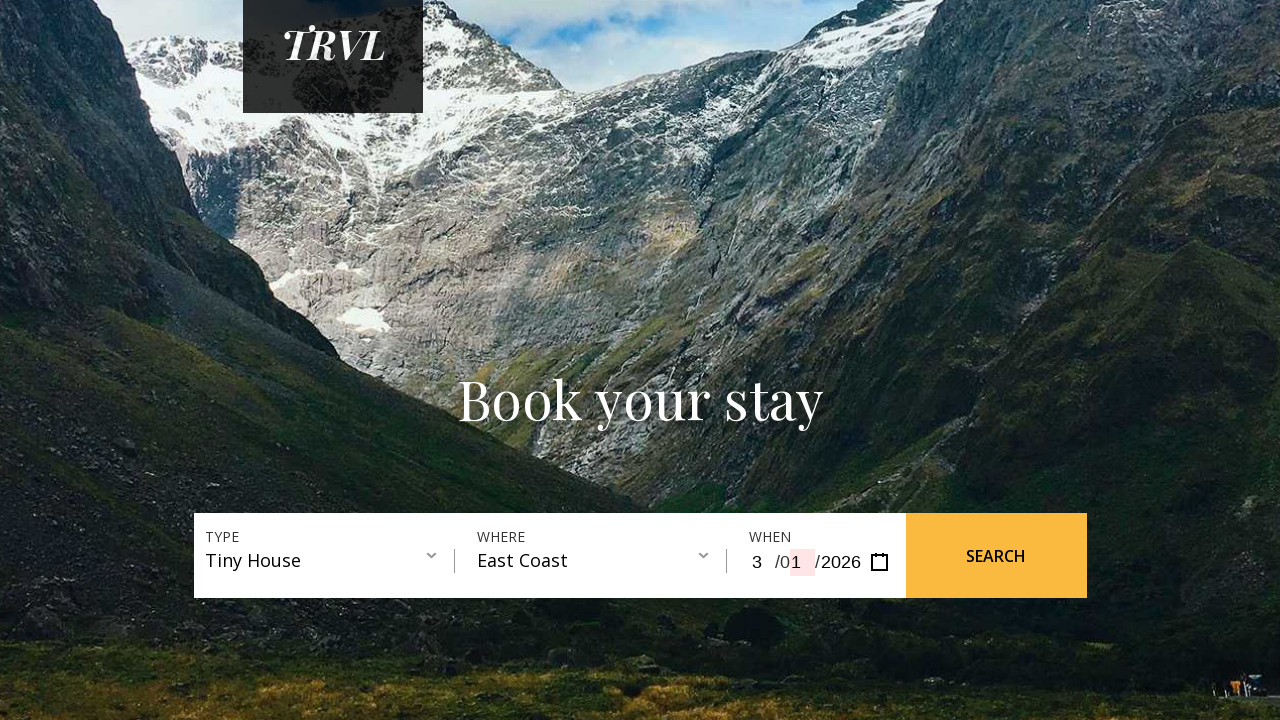